Tests a practice registration form by filling in personal details including first name, last name, email, gender selection, and phone number on the DemoQA practice form.

Starting URL: https://demoqa.com/automation-practice-form

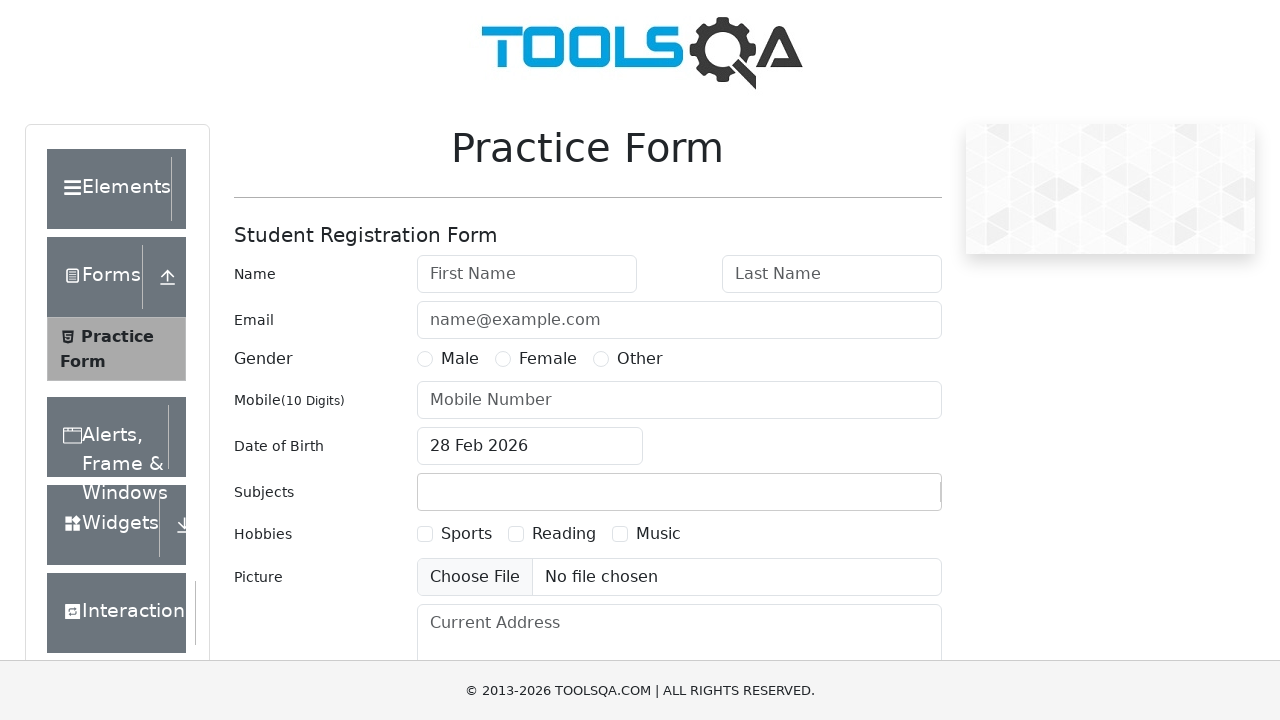

Navigated to DemoQA practice registration form
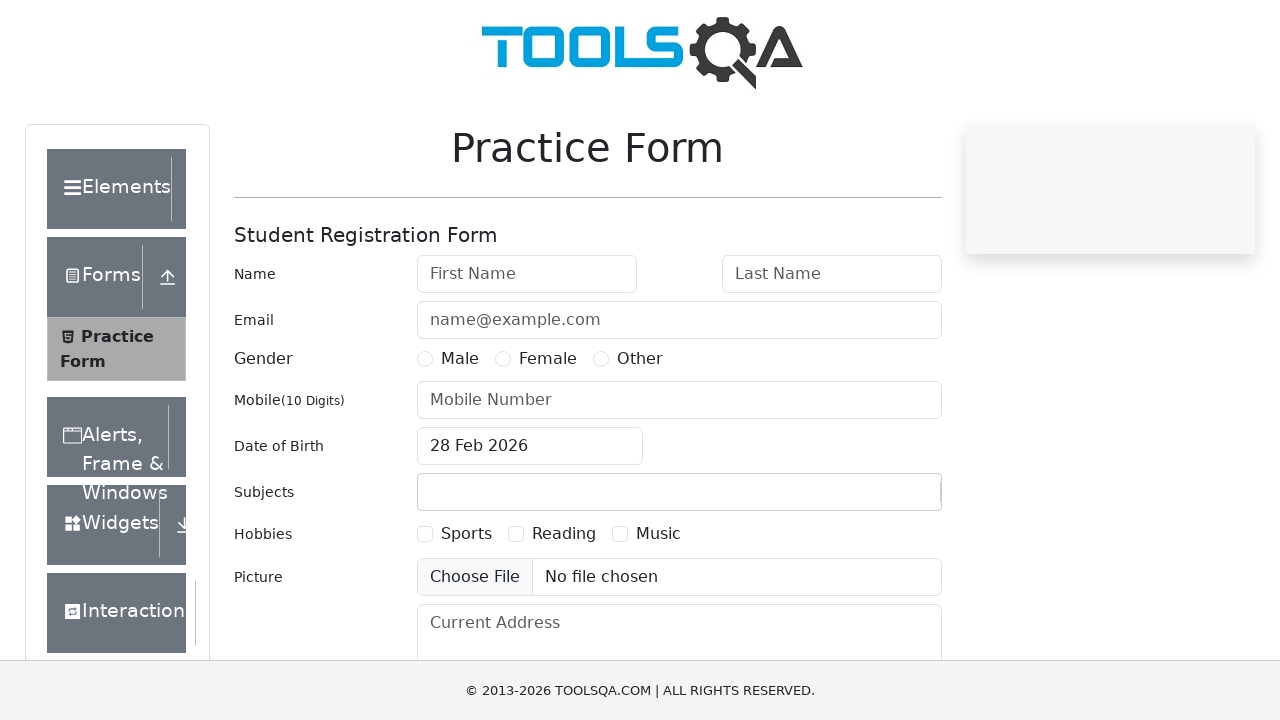

Filled first name field with 'Eva' on #firstName
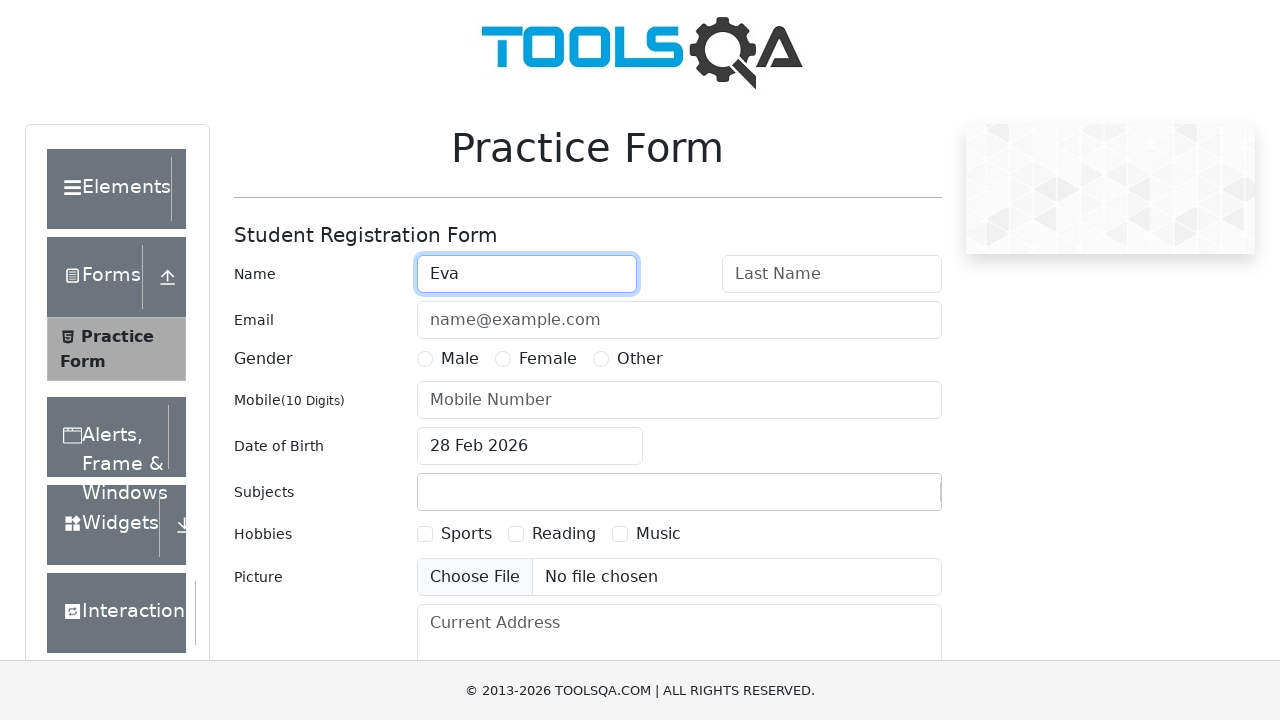

Filled last name field with 'Szeplaki' on #lastName
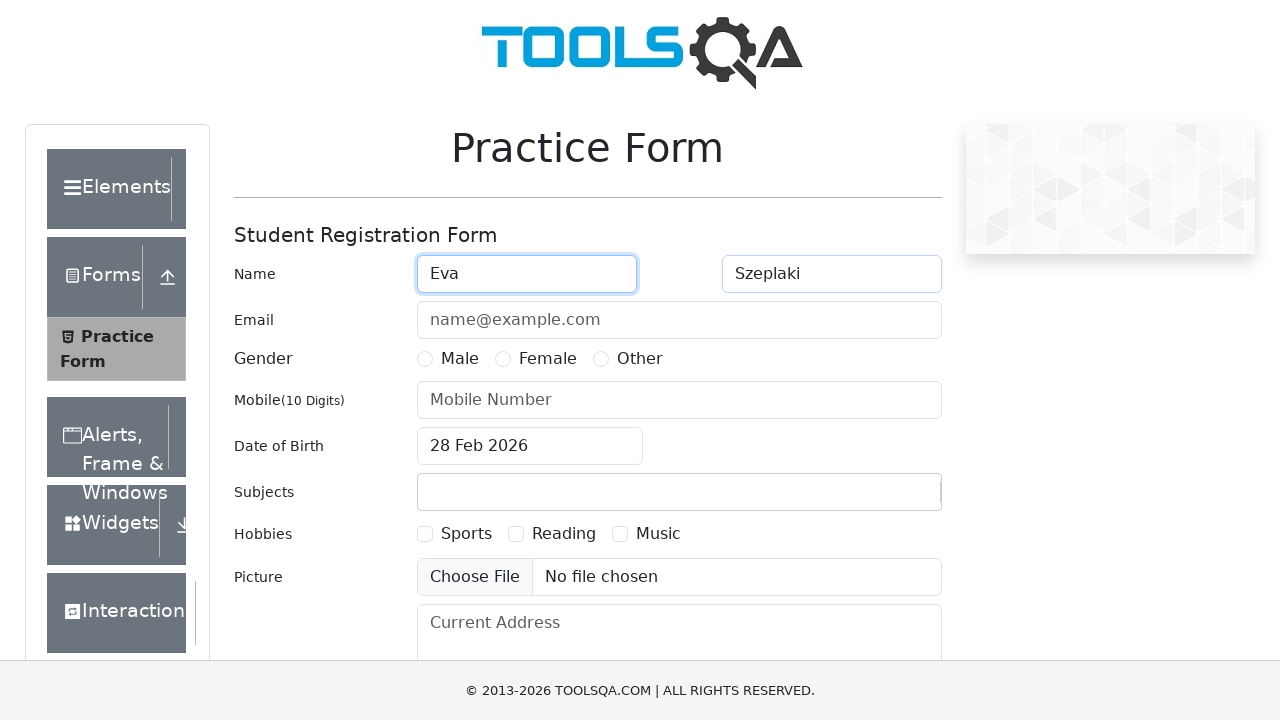

Filled email field with 'szeplaki.eva1@gmail.com' on #userEmail
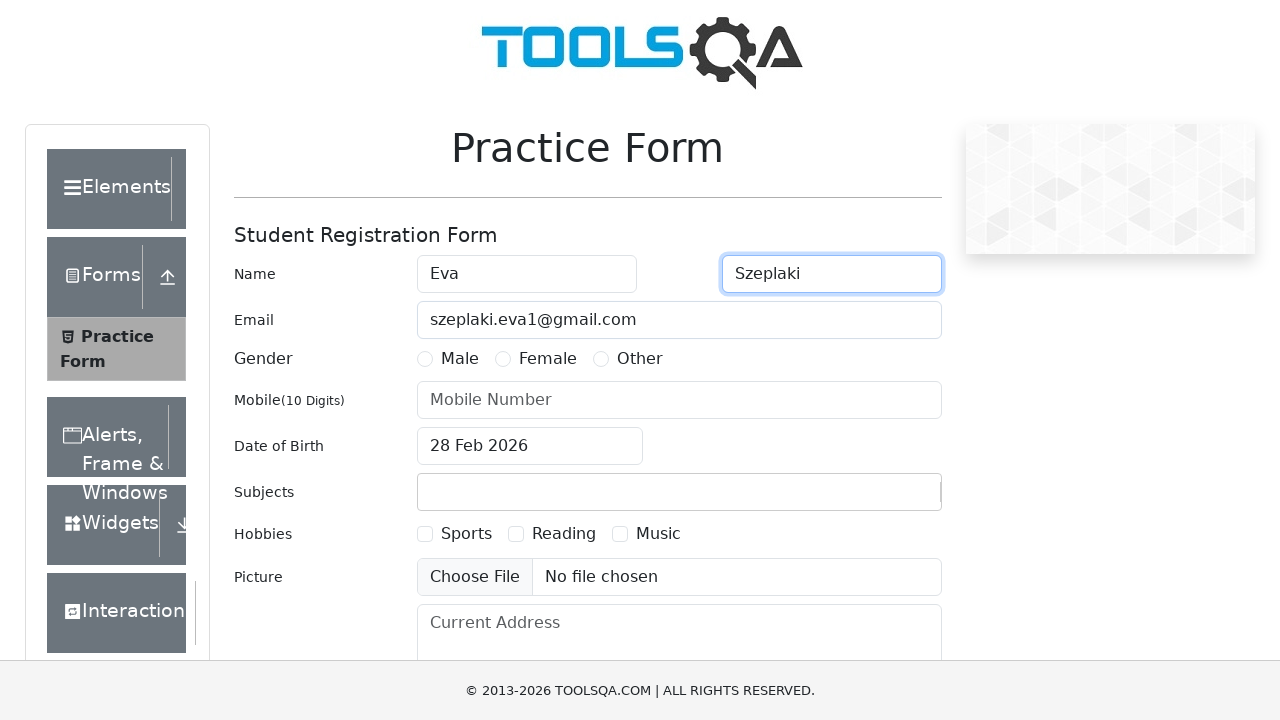

Selected Female gender option at (548, 359) on label[for='gender-radio-2']
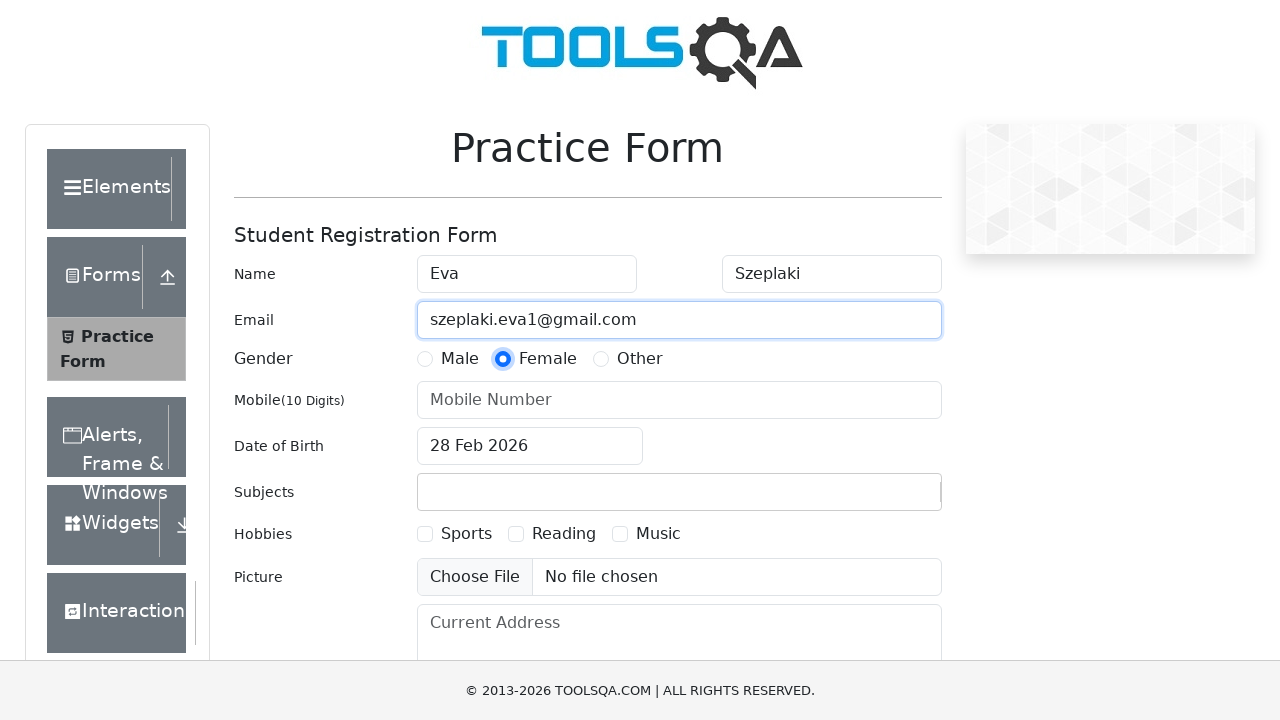

Filled phone number field with '0123456789' on #userNumber
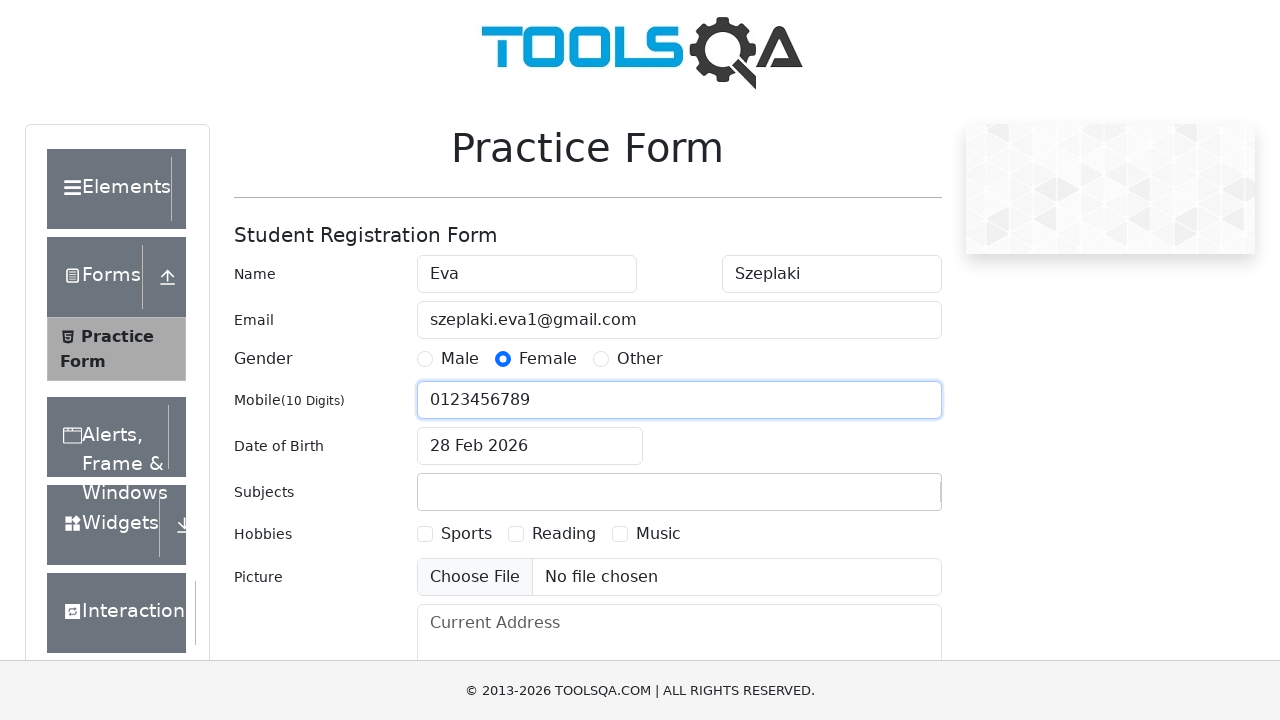

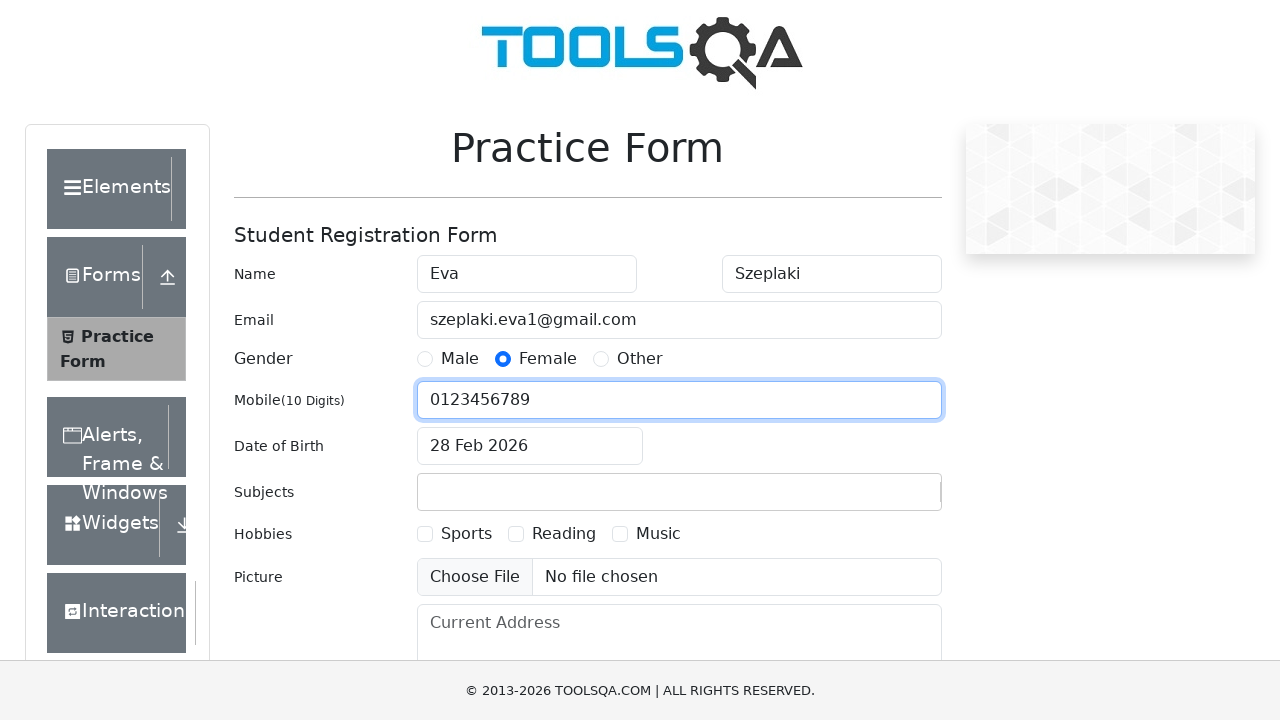